Tests that the world clock web table loads correctly by navigating to the page and verifying the table structure with rows and columns is present.

Starting URL: https://www.timeanddate.com/worldclock/

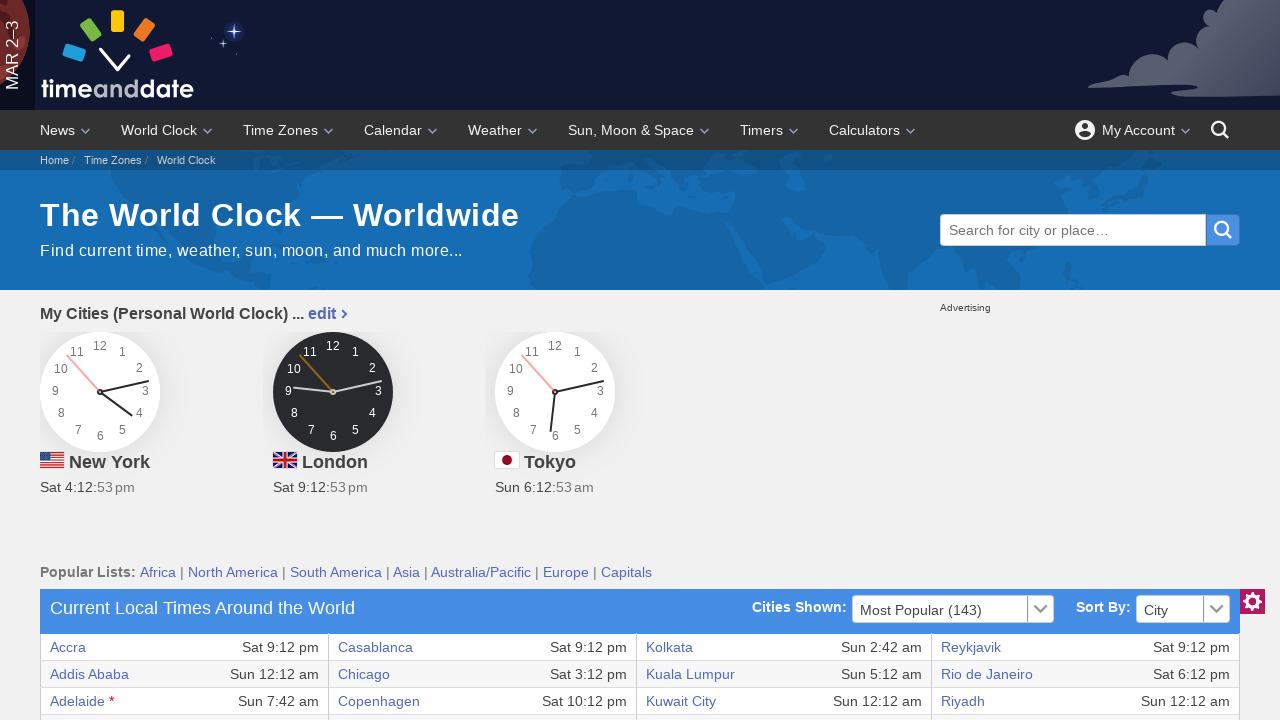

World clock table is visible on the page
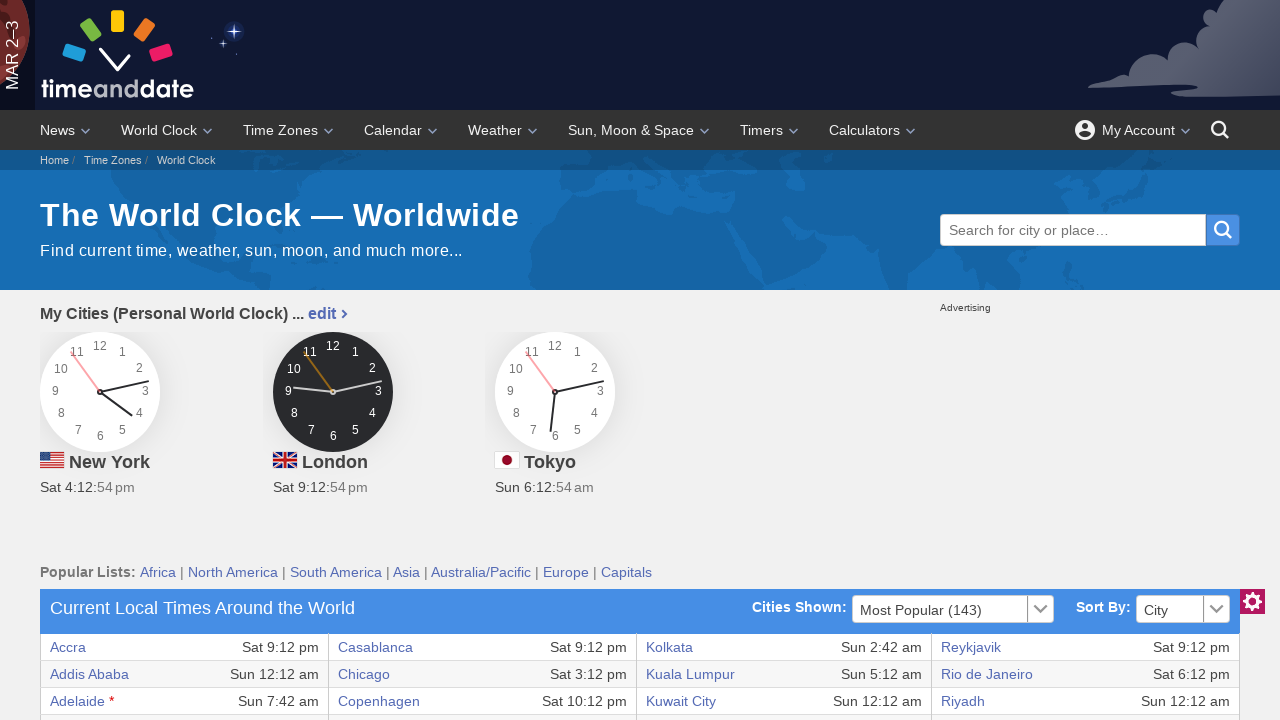

Table rows and columns with data are present
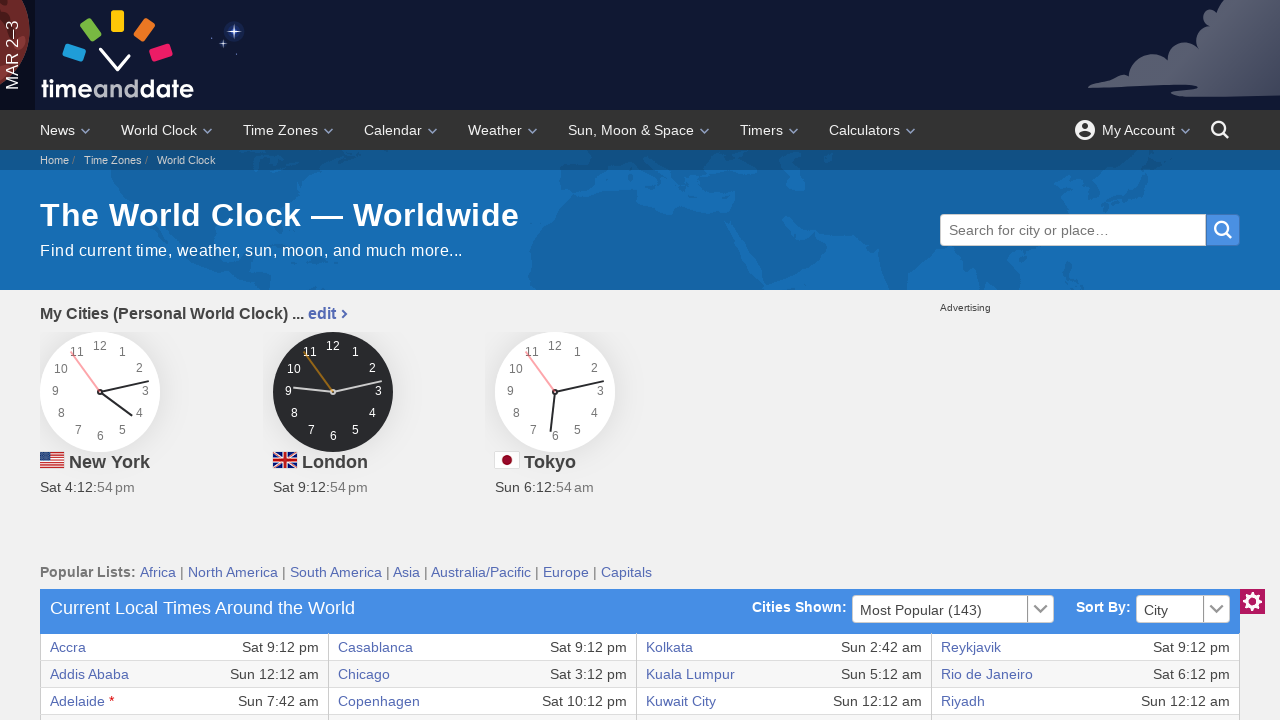

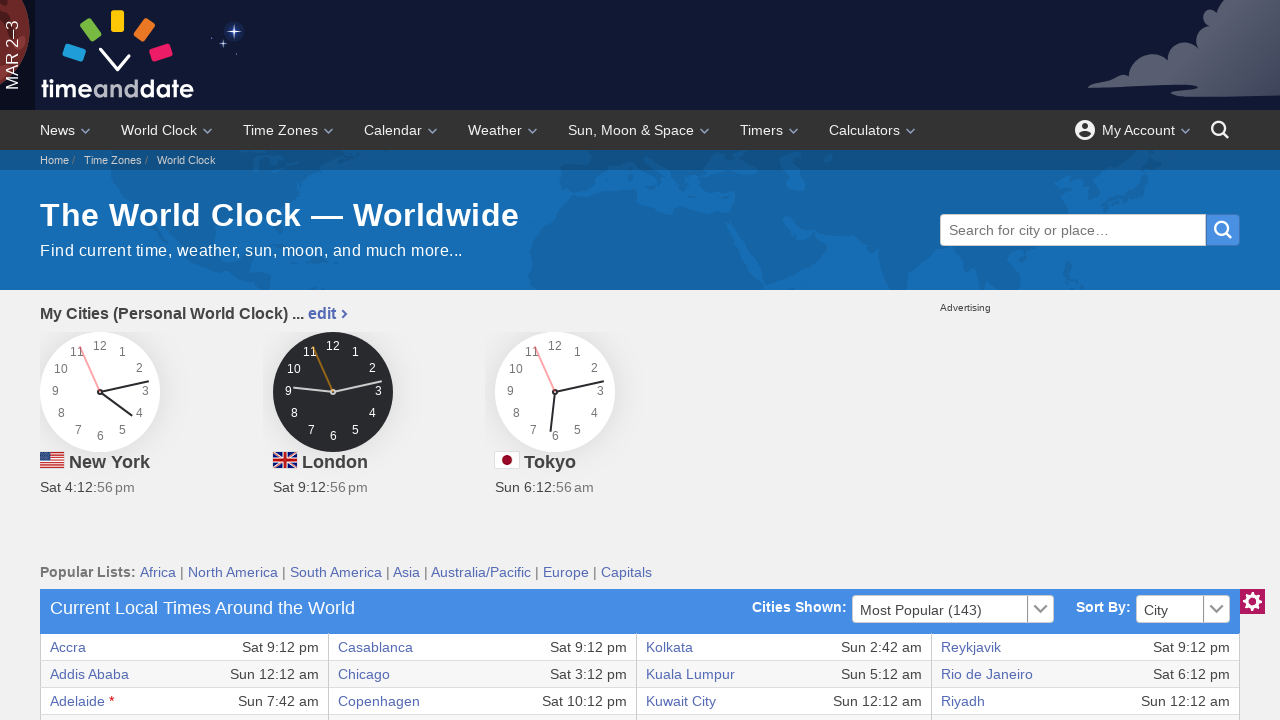